Analyzes color and theme options on the ROIGPT website, attempting to find and click theme toggle buttons and testing dark/light mode preferences.

Starting URL: https://roigpt.com

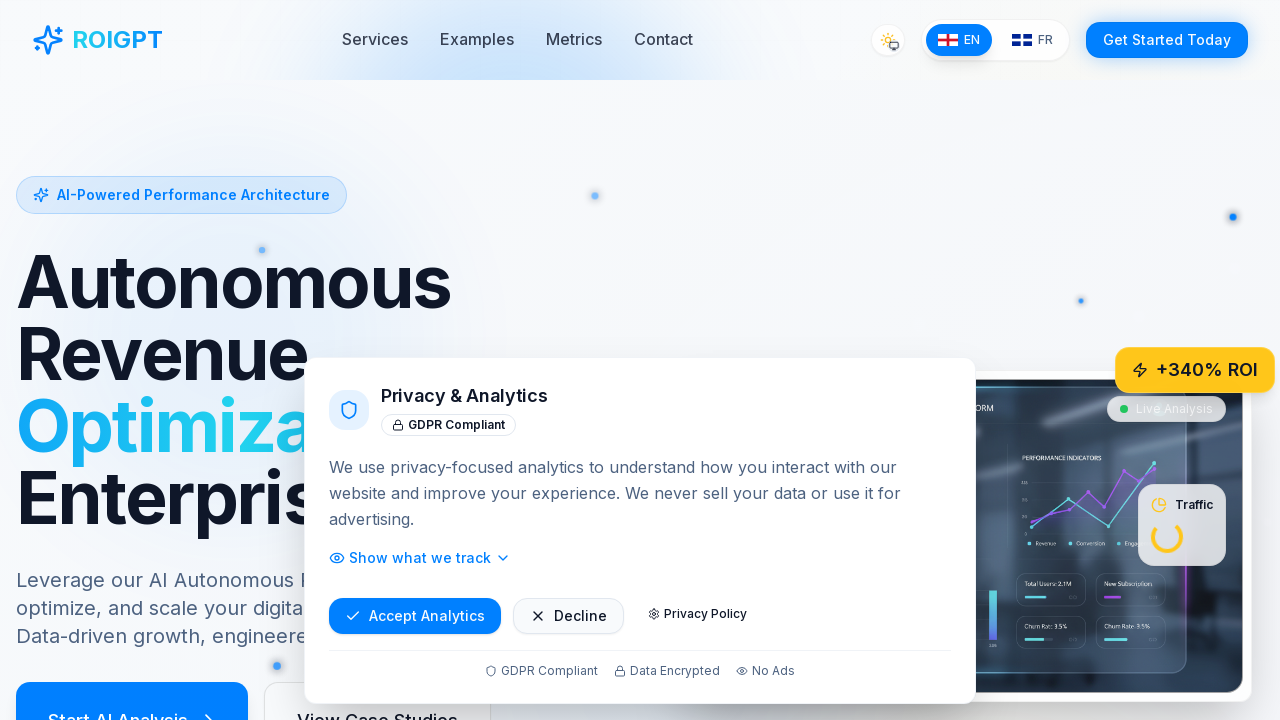

Set viewport size to 1280x720
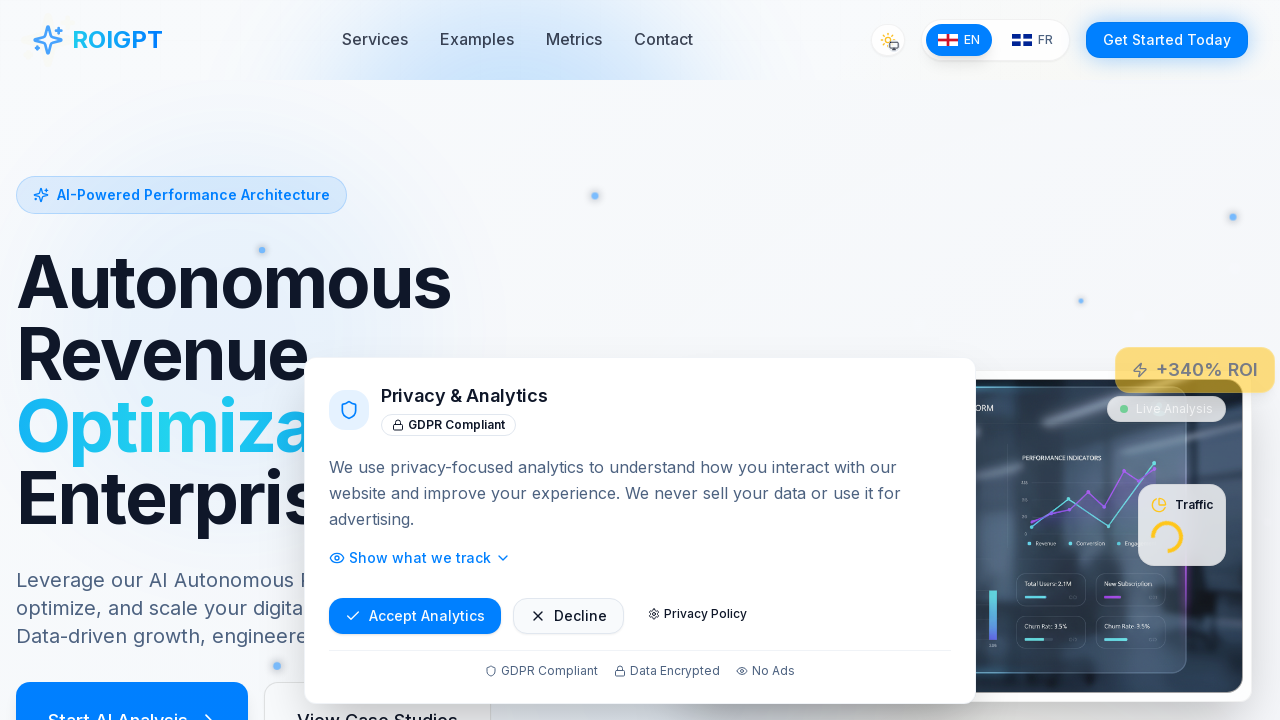

Waited for page to reach networkidle state
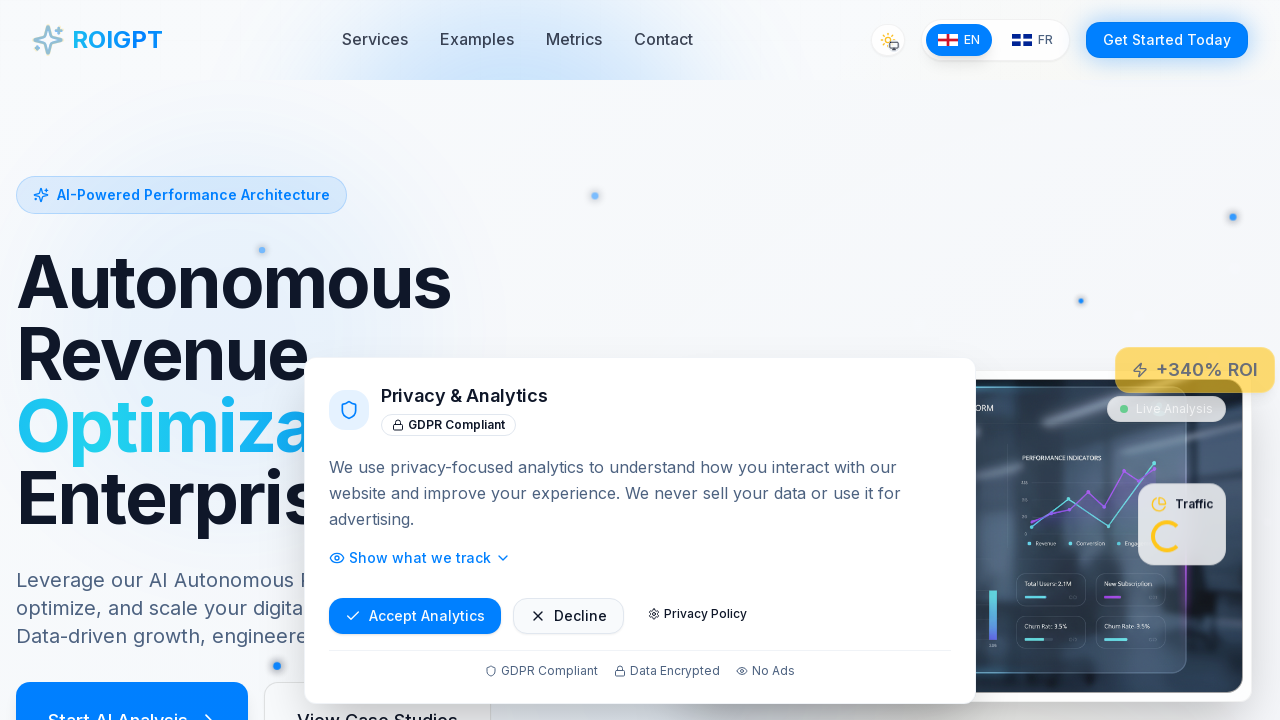

Located theme toggle button elements
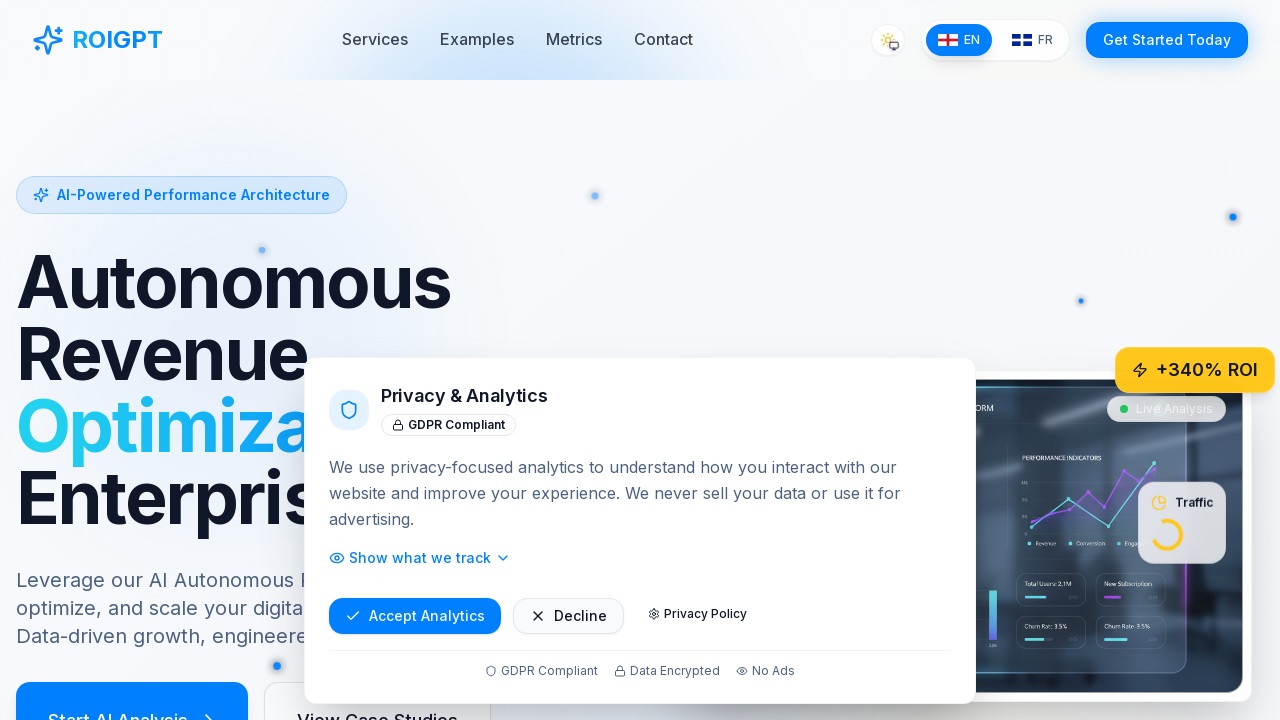

Emulated dark color scheme preference
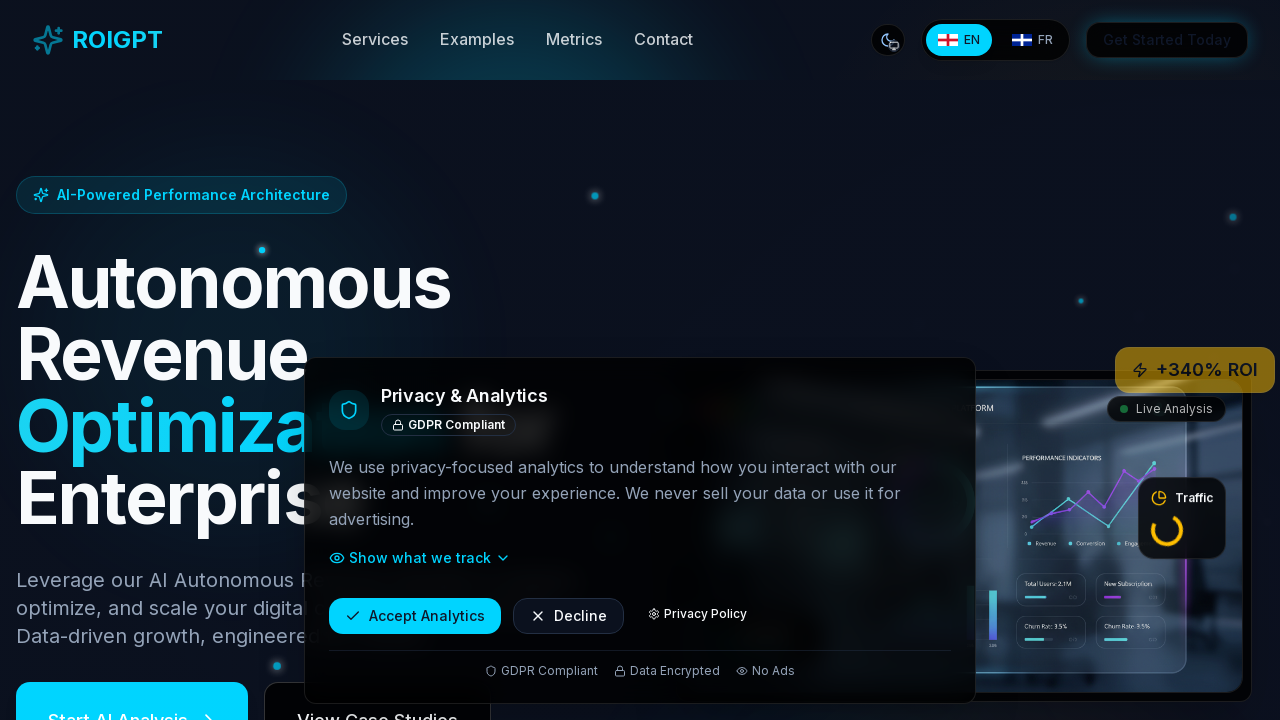

Waited 1000ms to observe dark mode rendering
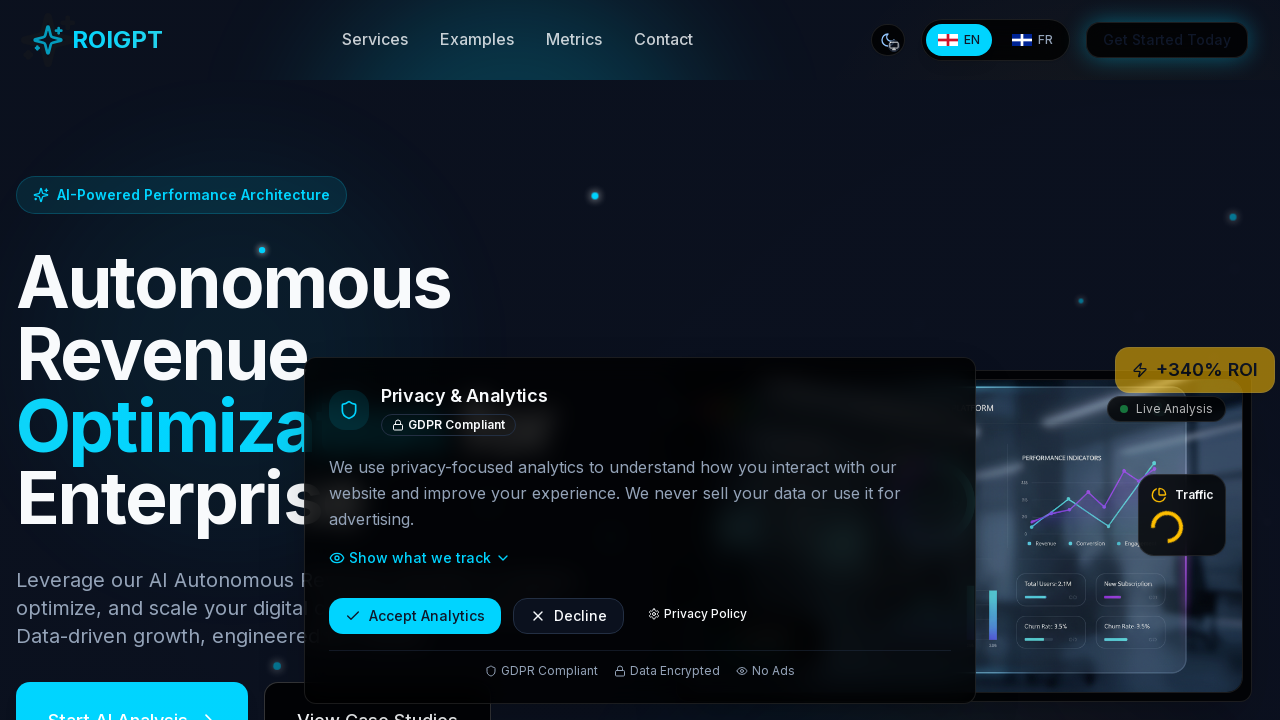

Emulated light color scheme preference
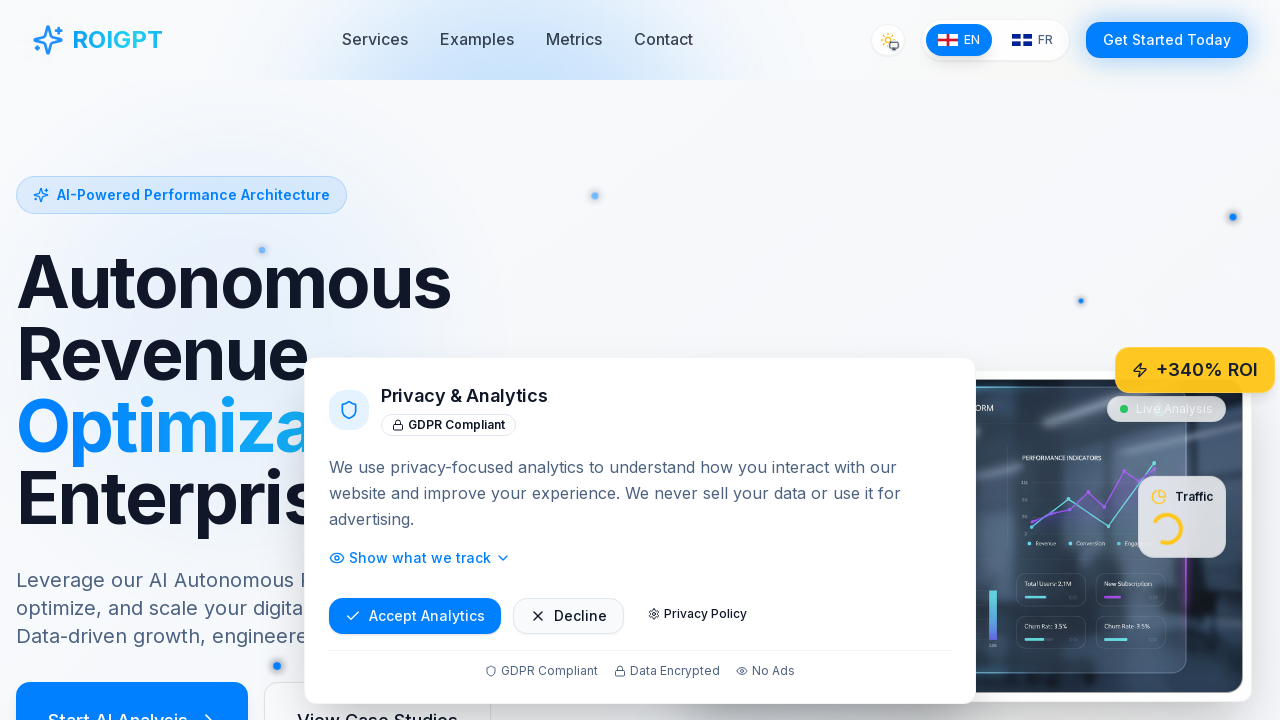

Waited 1000ms to observe light mode rendering
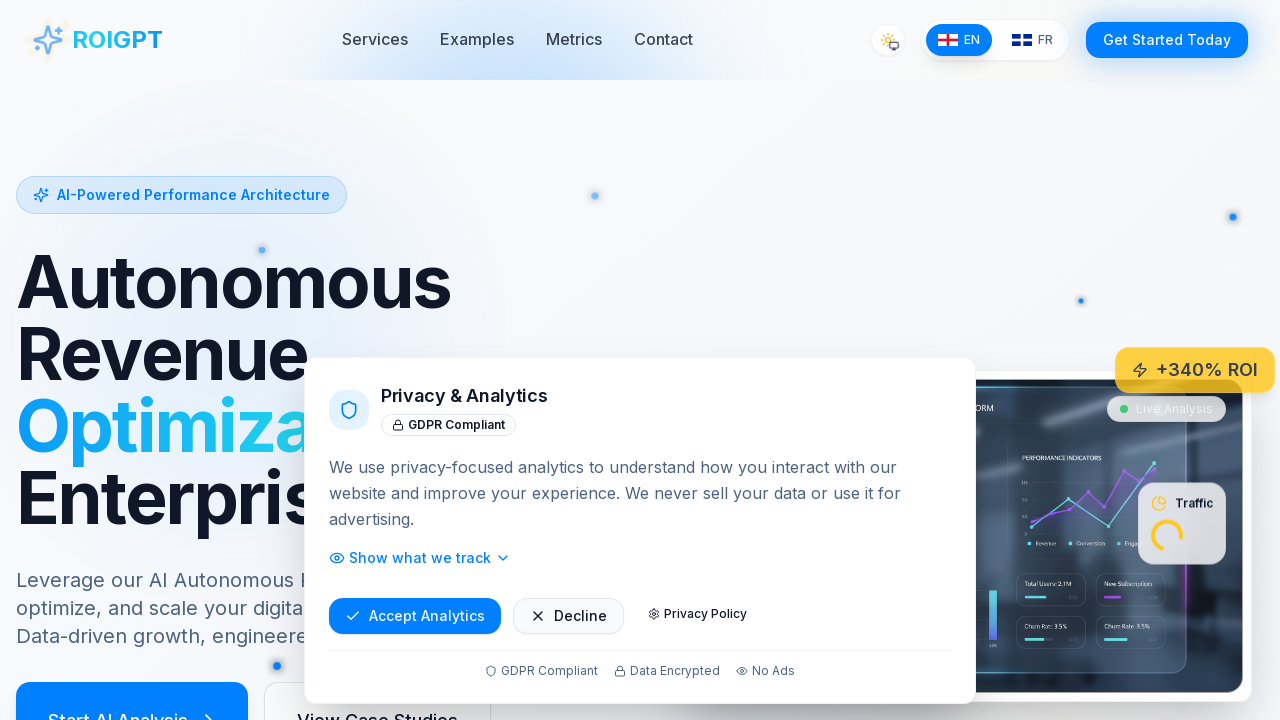

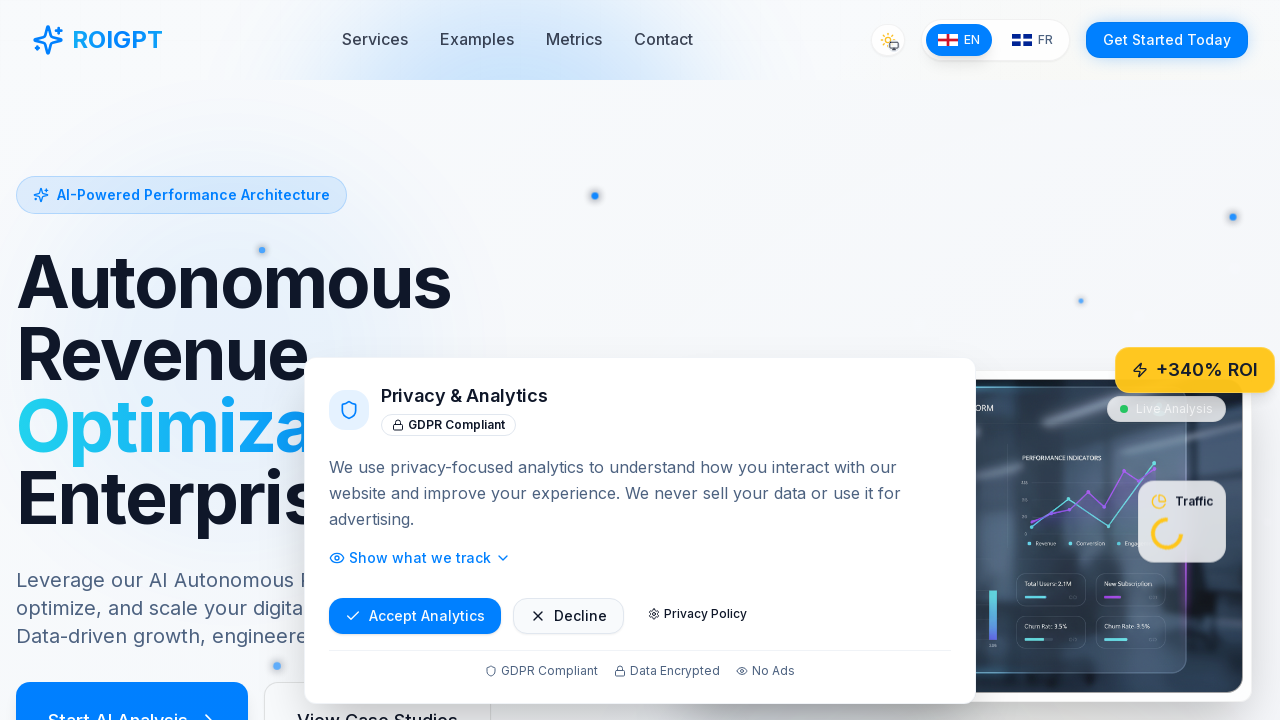